Navigates to the OrangeHRM demo site and retrieves the page title for validation purposes

Starting URL: https://opensource-demo.orangehrmlive.com/

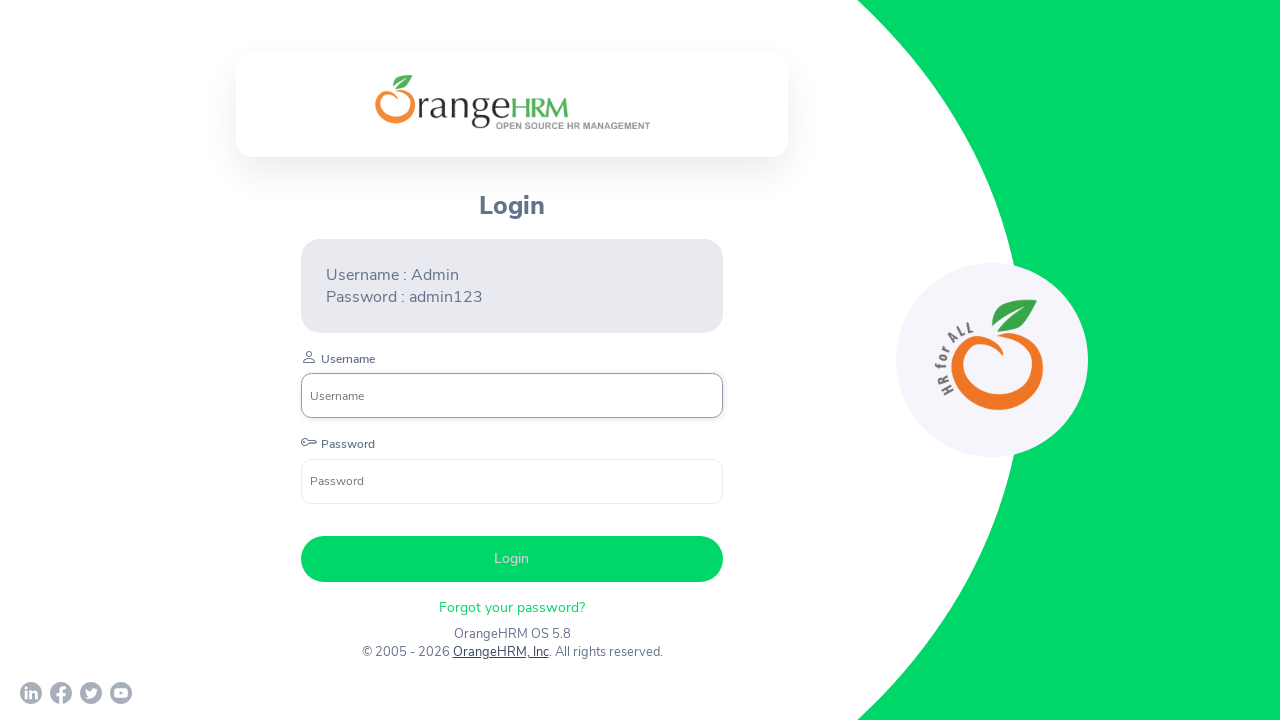

Navigated to OrangeHRM demo site
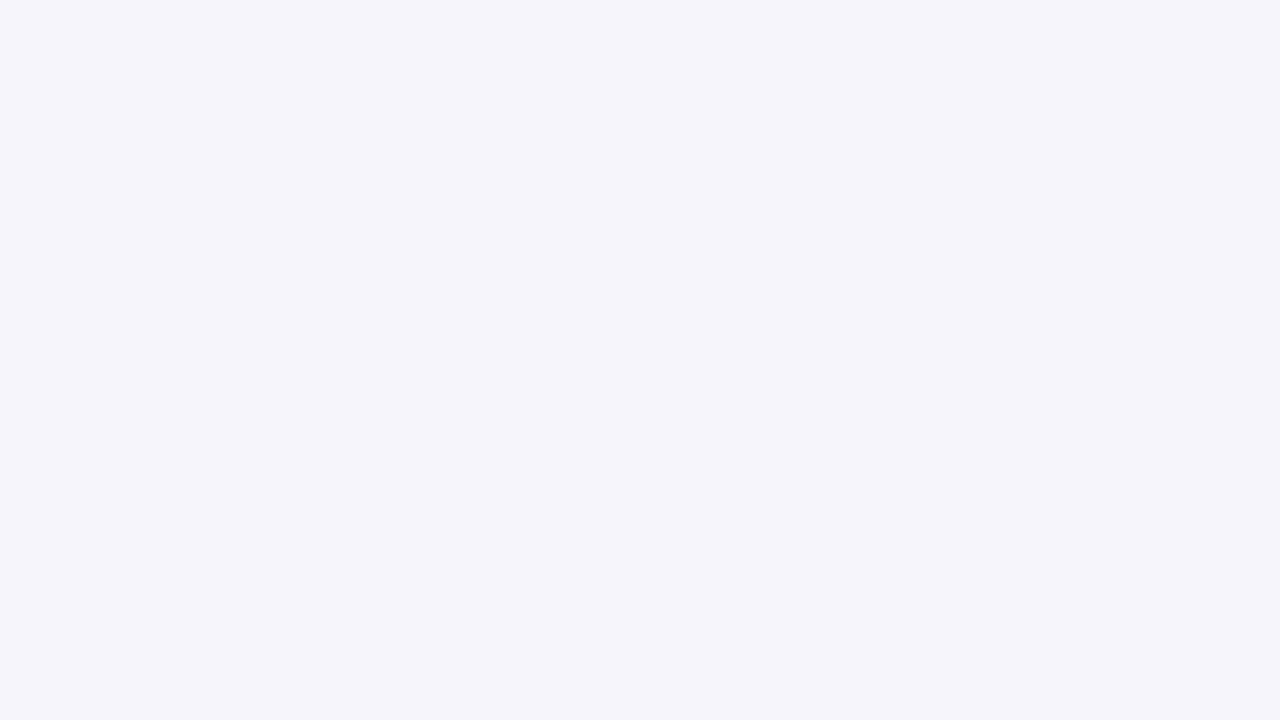

Page DOM content loaded
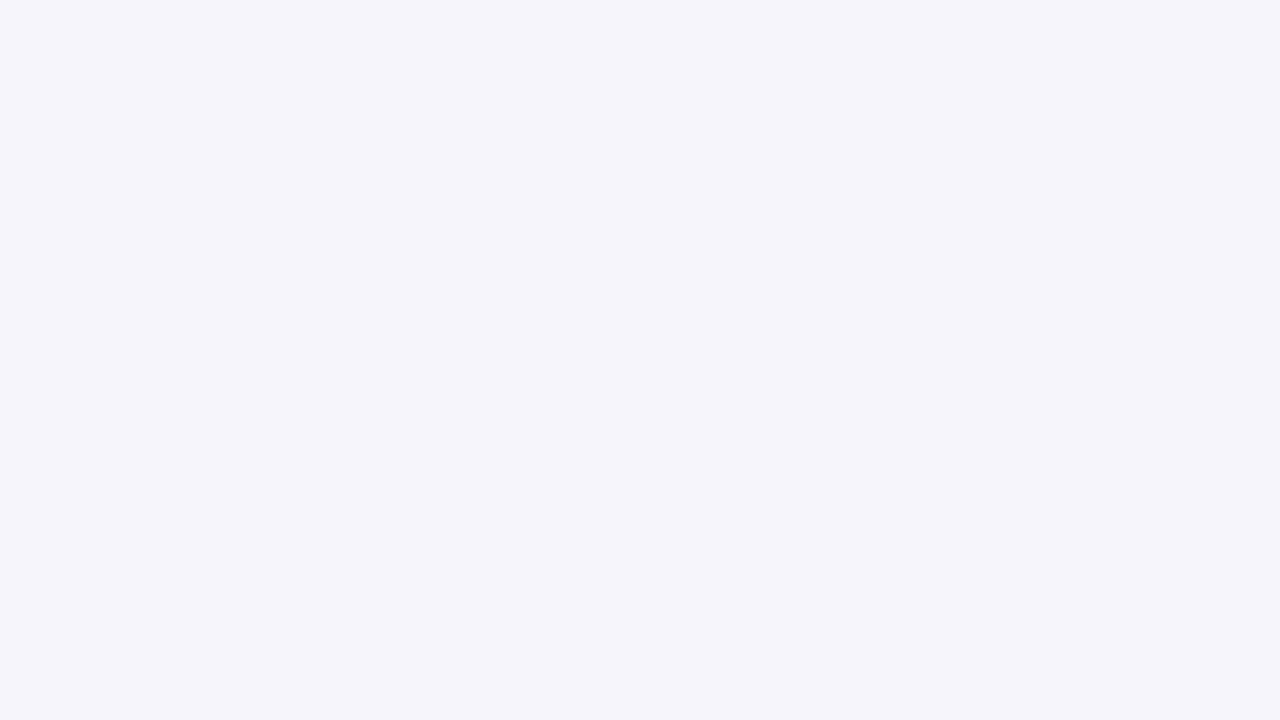

Retrieved page title: OrangeHRM
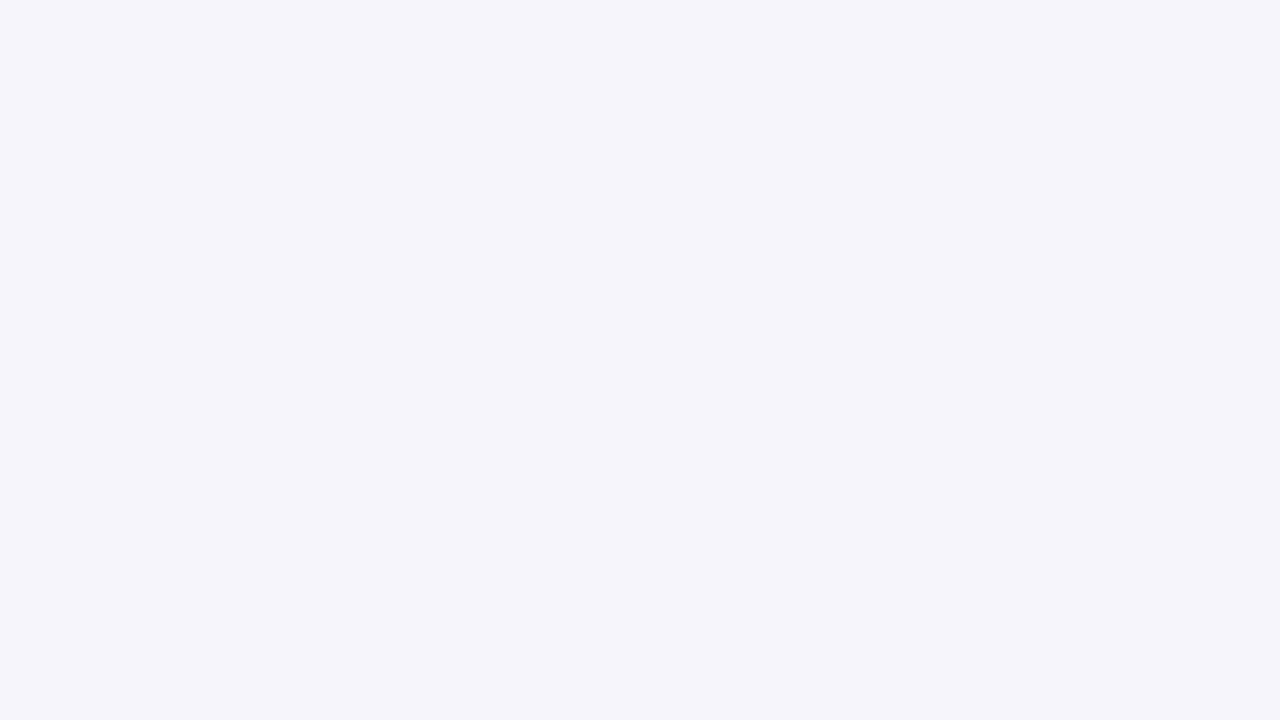

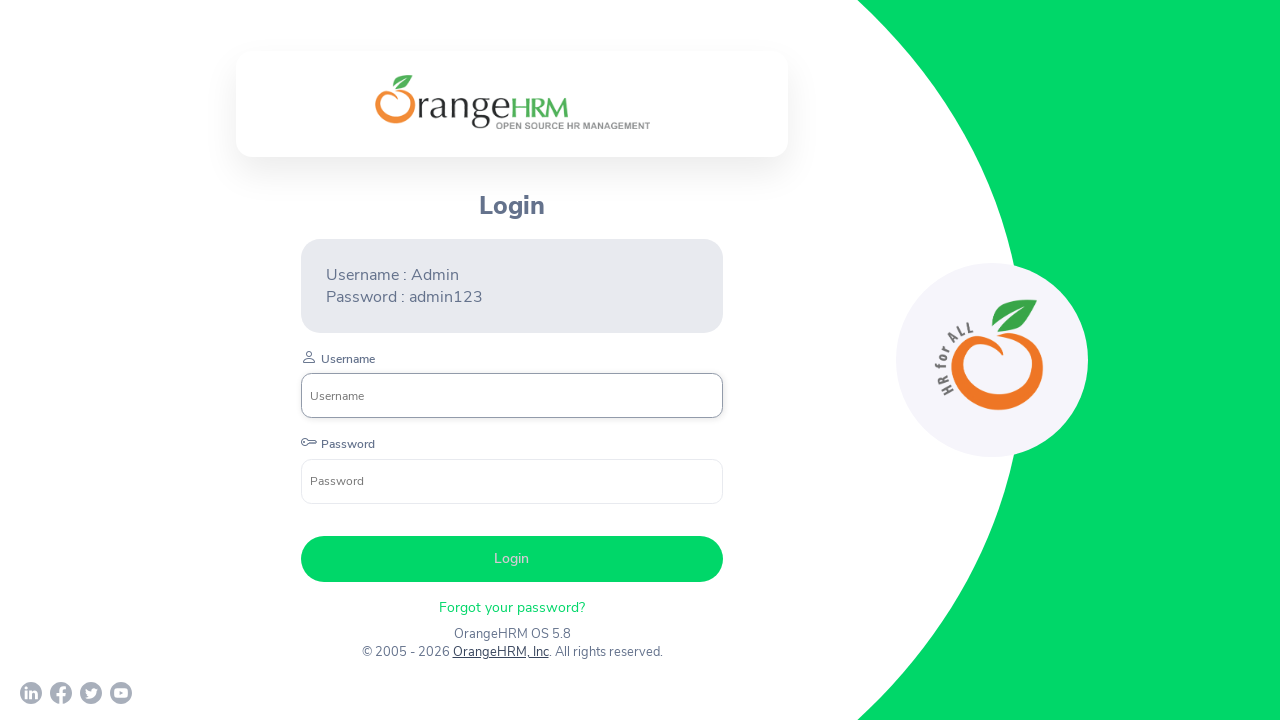